Tests mouse hover functionality by hovering over a button and clicking the "Top" link from the dropdown

Starting URL: https://rahulshettyacademy.com/AutomationPractice/

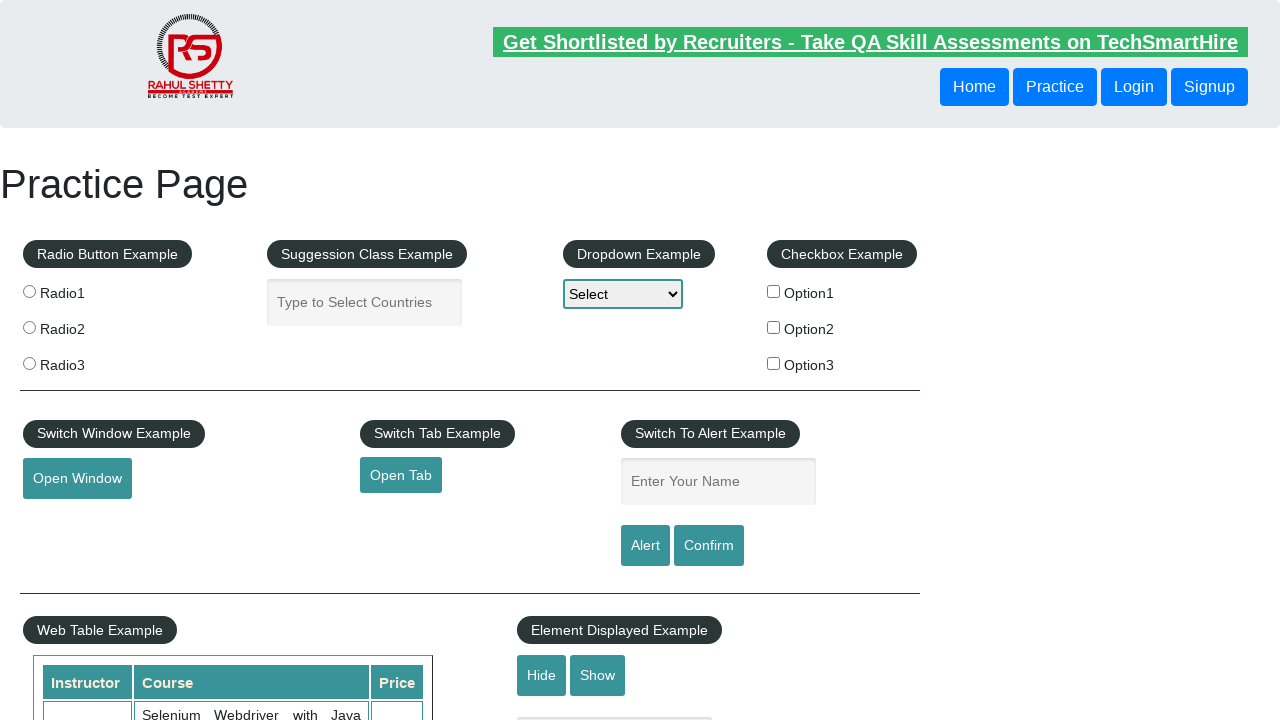

Scrolled down 1100px to reach mouse hover section
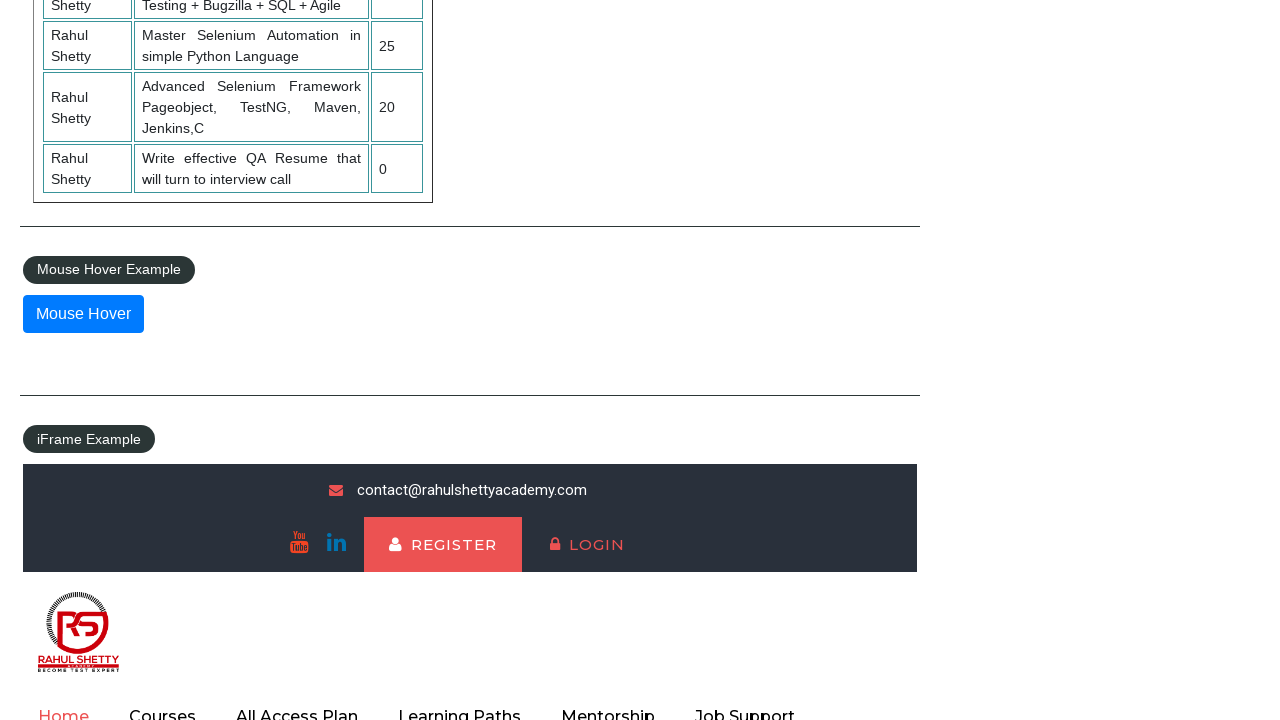

Hovered over the mouse hover button at (83, 314) on button#mousehover
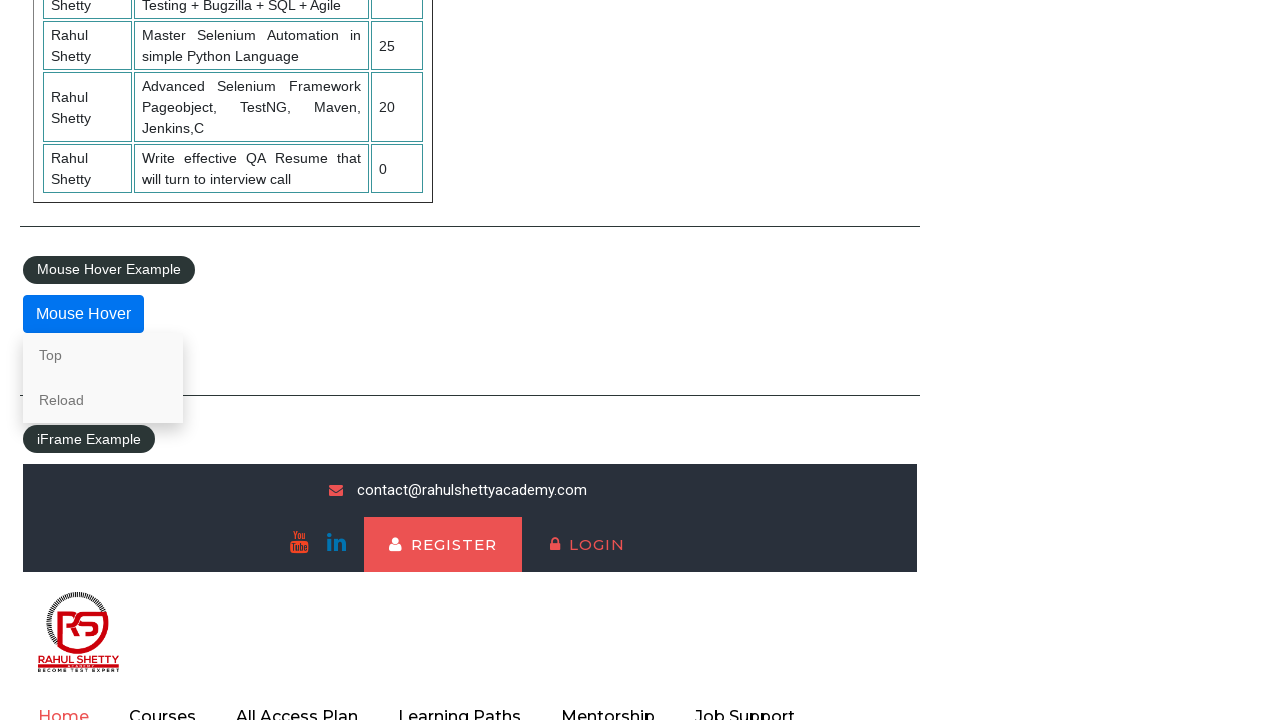

Clicked the 'Top' link from the dropdown menu at (103, 355) on a:has-text('Top')
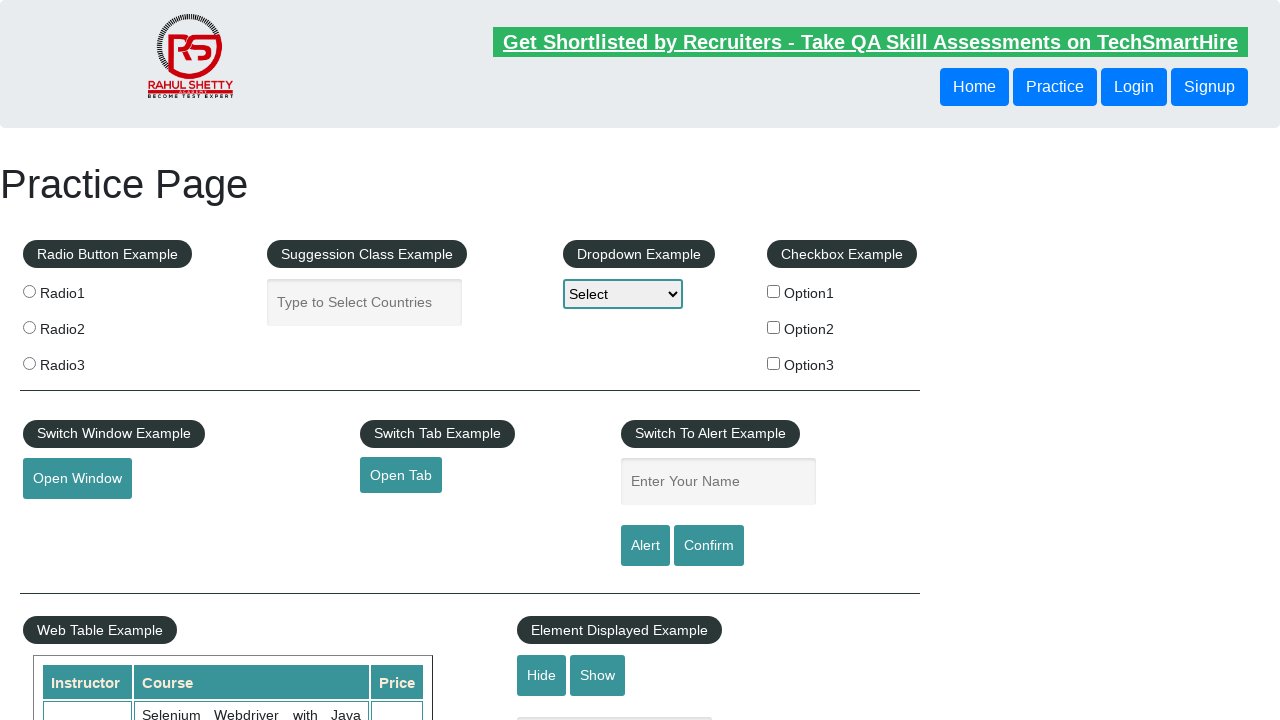

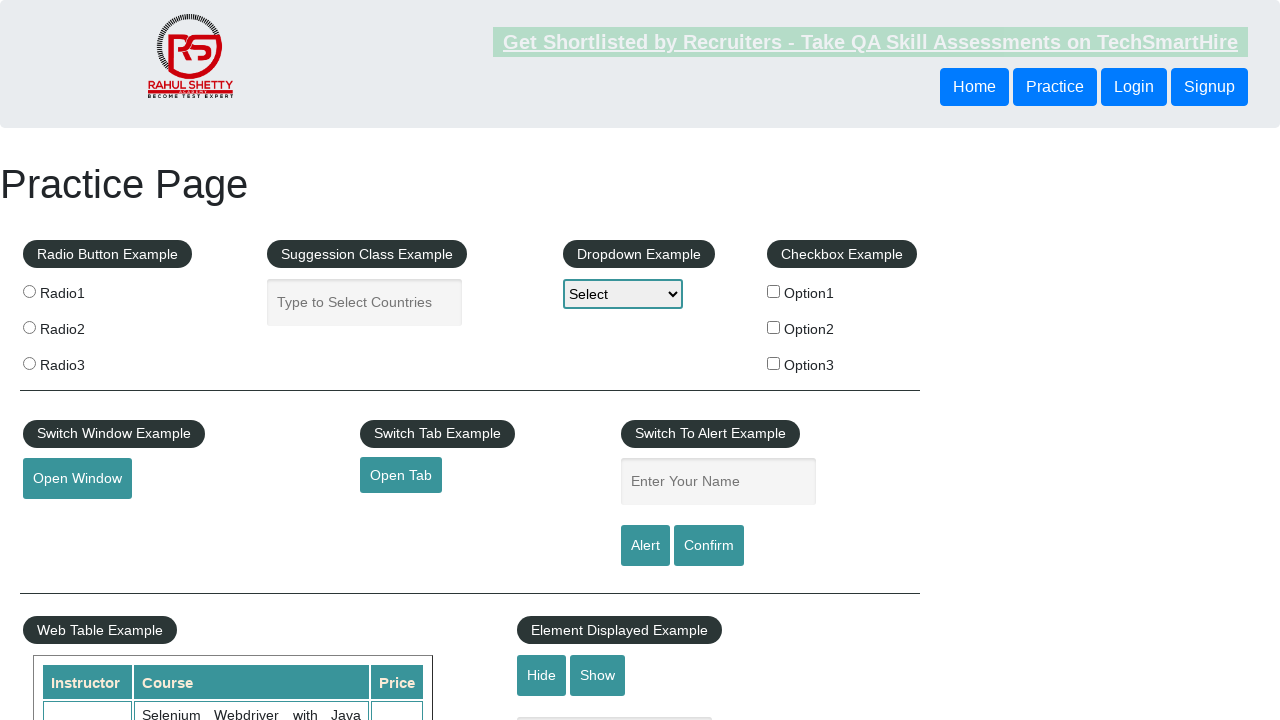